Tests JavaScript prompt alert functionality by clicking a button to trigger a prompt, entering text into the prompt, accepting it, and verifying the result is displayed on the page.

Starting URL: https://demo.automationtesting.in/Alerts.html

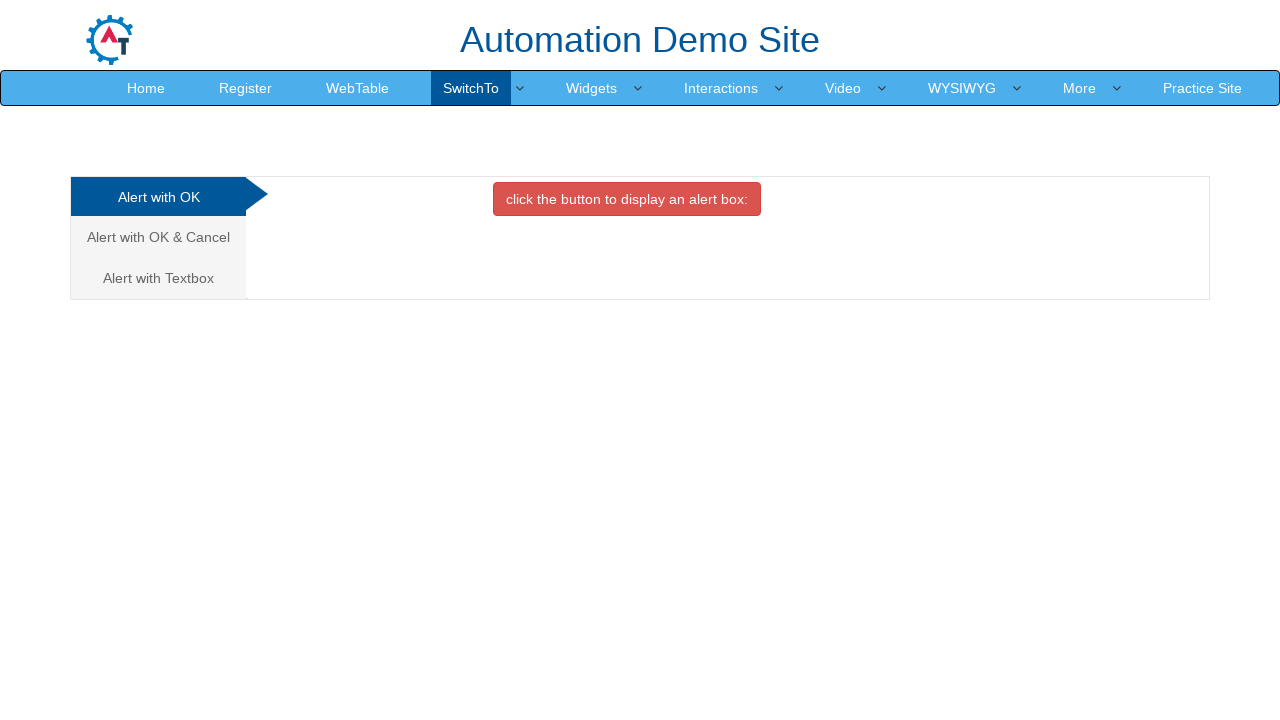

Clicked on 'Alert with Textbox' tab at (158, 278) on xpath=//a[contains(text(),'Alert with Textbox')]
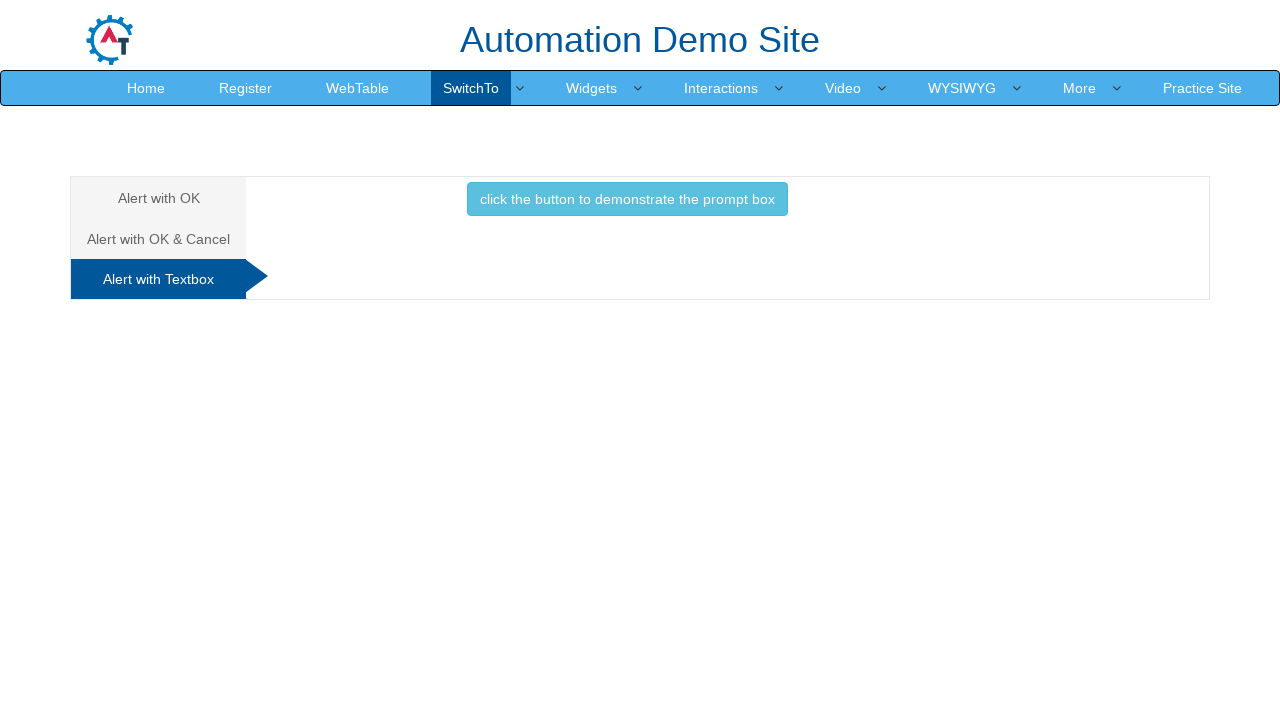

Clicked button to trigger prompt dialog at (627, 199) on xpath=//button[contains(text(),'click the button to demonstrate the prompt box')
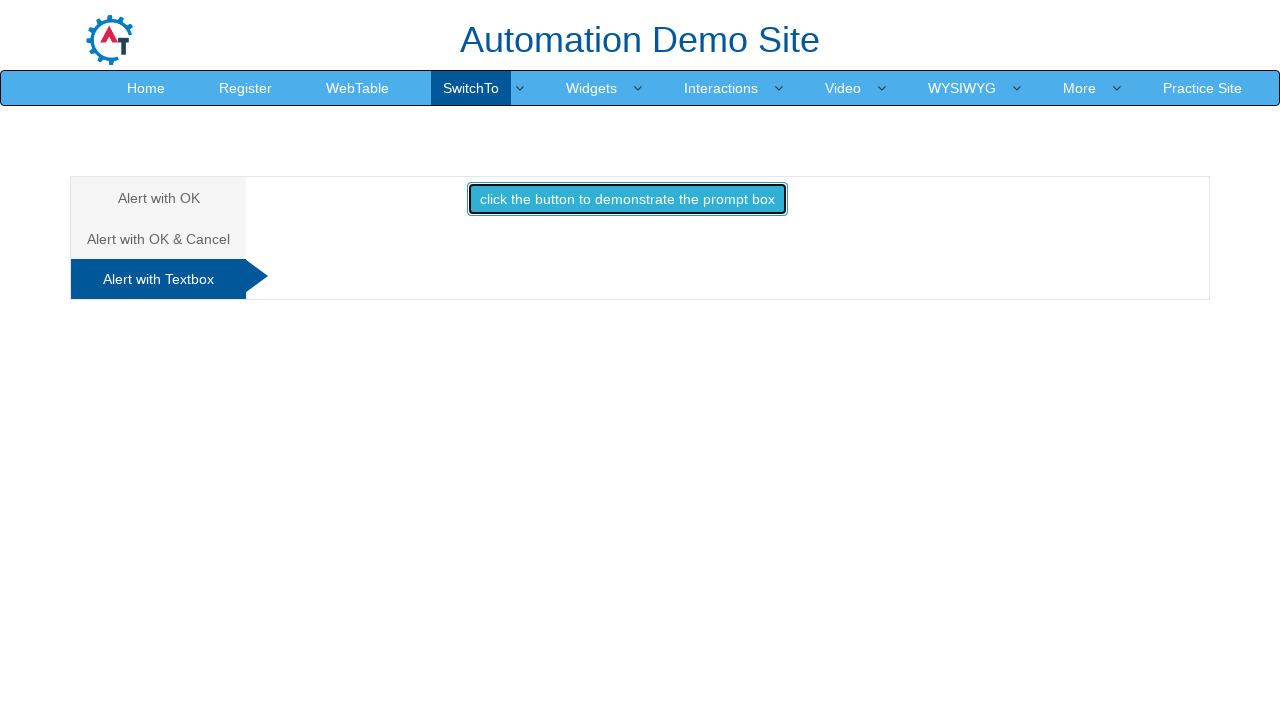

Set up dialog handler to accept prompt with text 'saro'
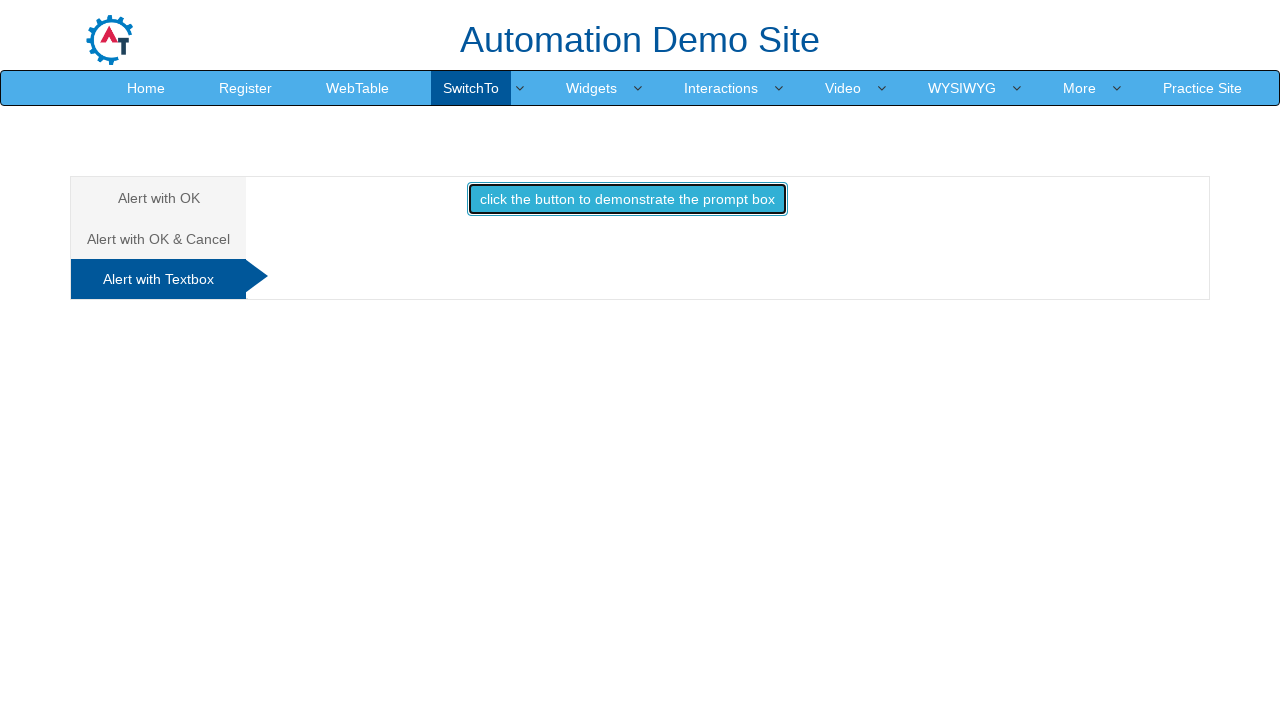

Re-clicked button to trigger prompt dialog with handler active at (627, 199) on xpath=//button[contains(text(),'click the button to demonstrate the prompt box')
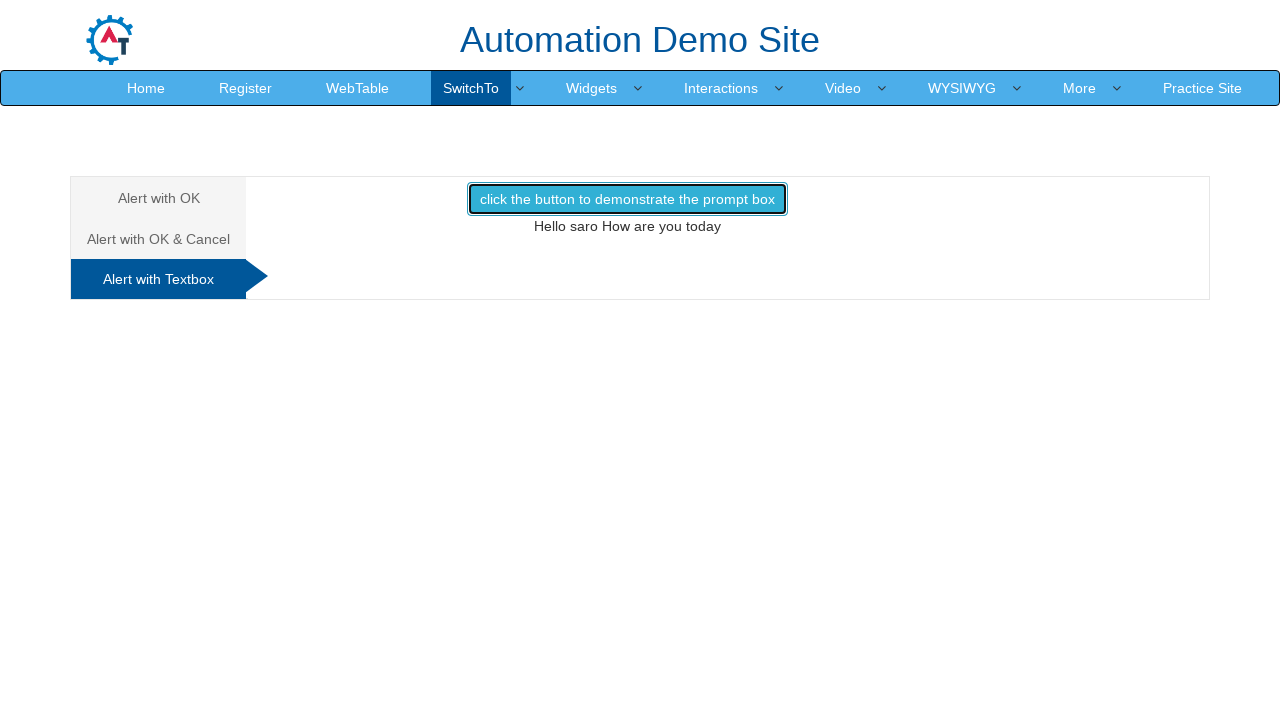

Waited for result element #demo1 to appear
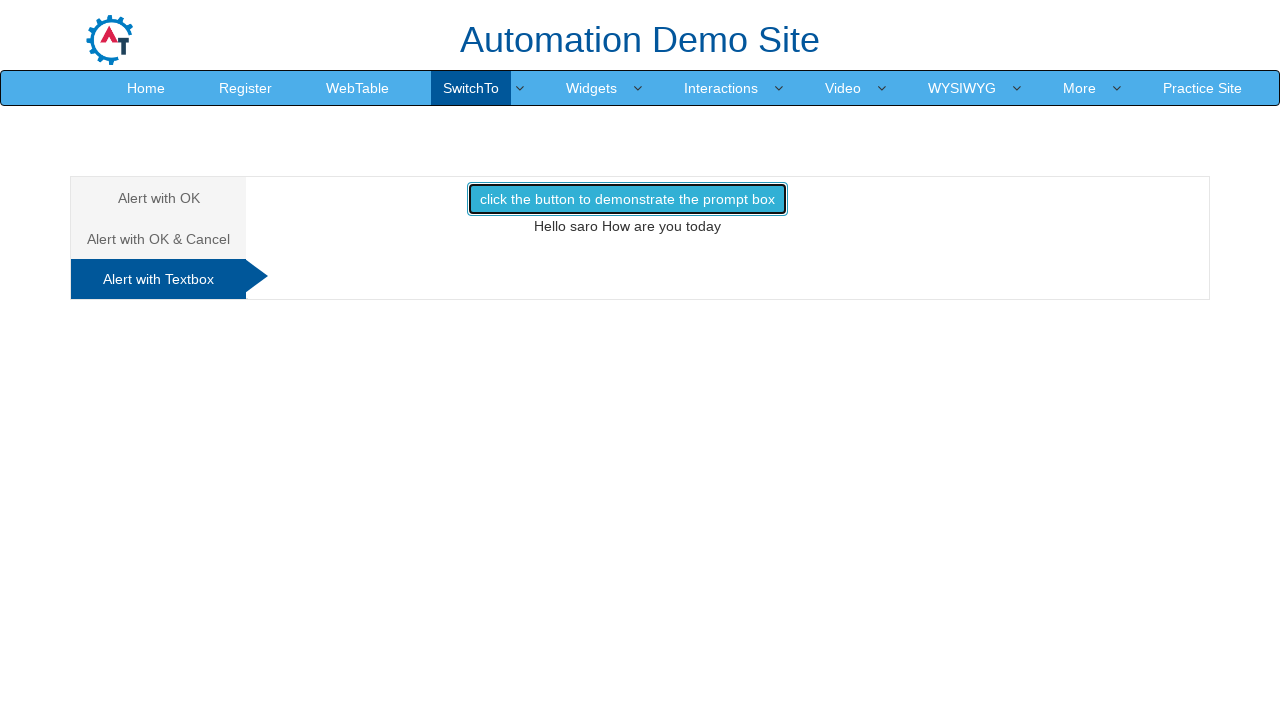

Retrieved result text: 'Hello saro How are you today'
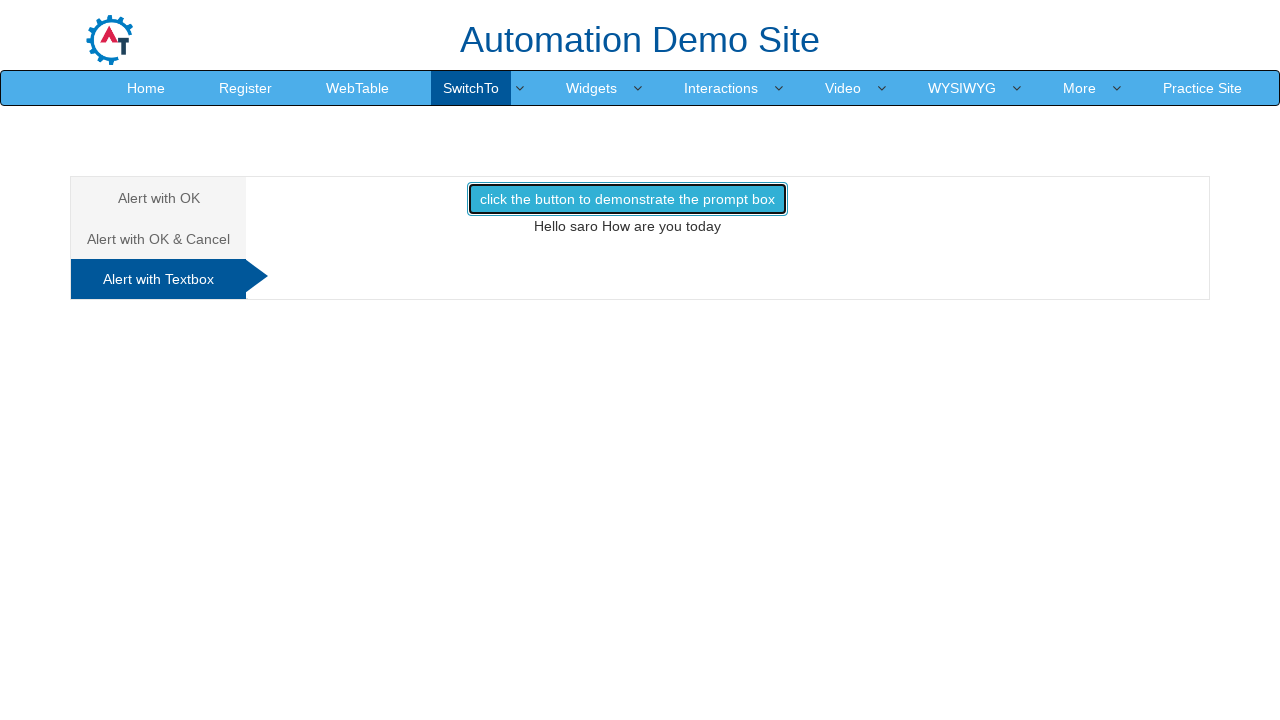

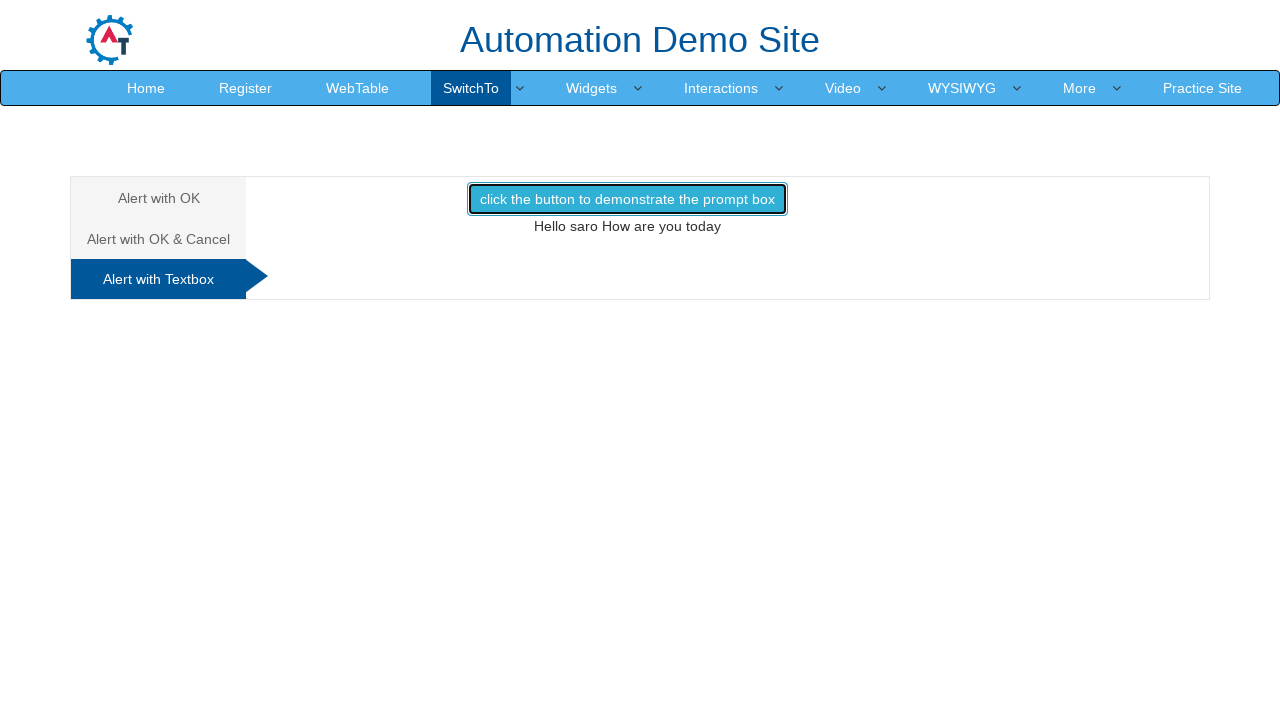